Tests the featured image gallery by clicking the full image button to display the larger image view.

Starting URL: https://data-class-jpl-space.s3.amazonaws.com/JPL_Space/index.html

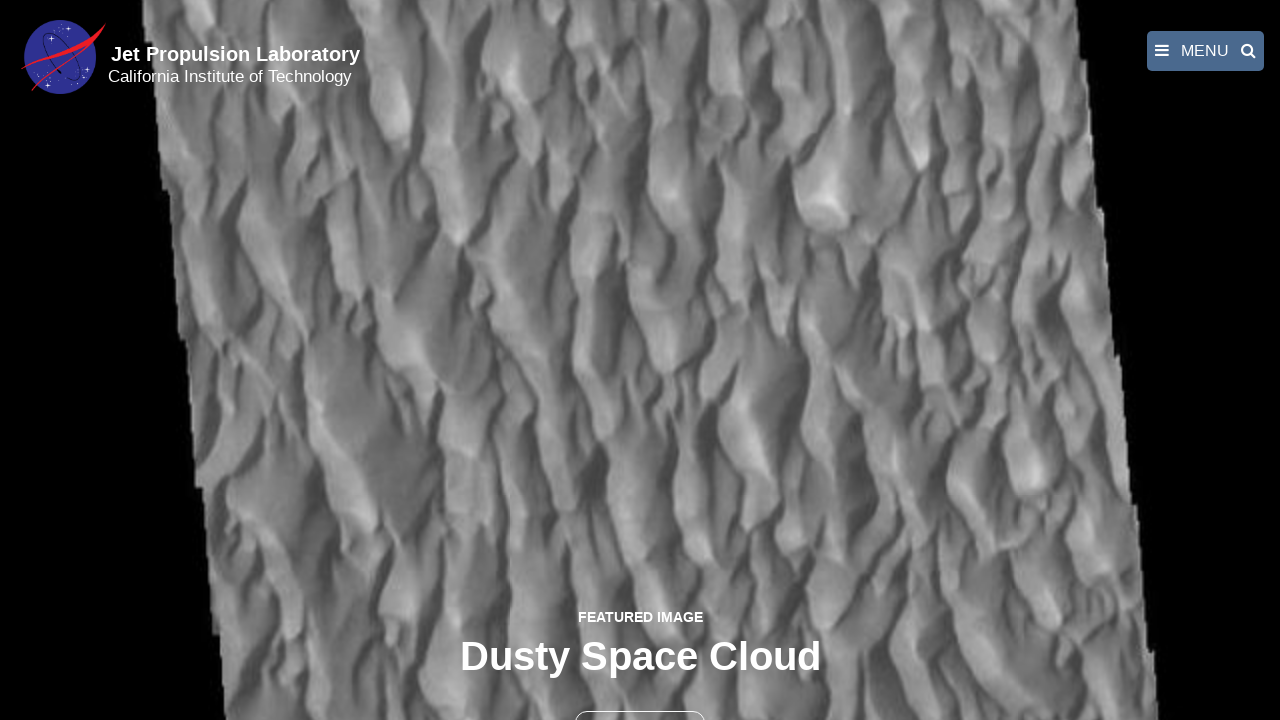

Navigated to JPL Space featured image gallery page
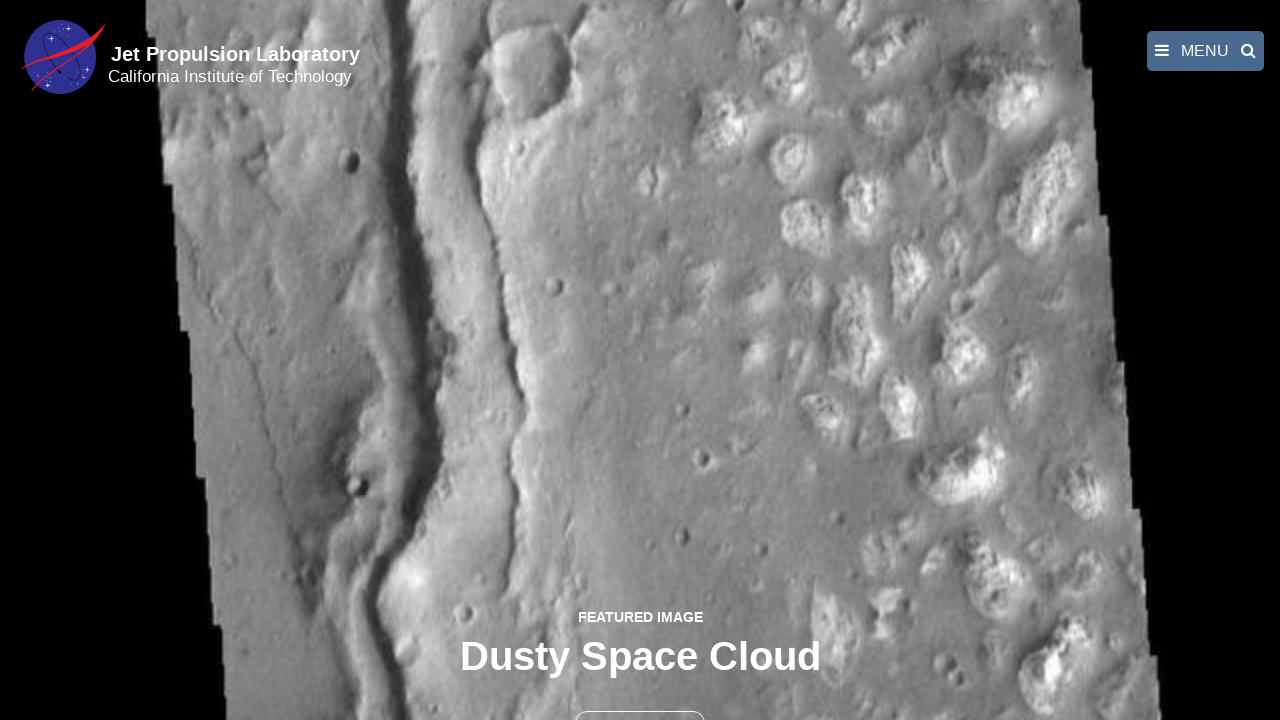

Clicked the full image button to display larger image view at (640, 699) on button >> nth=1
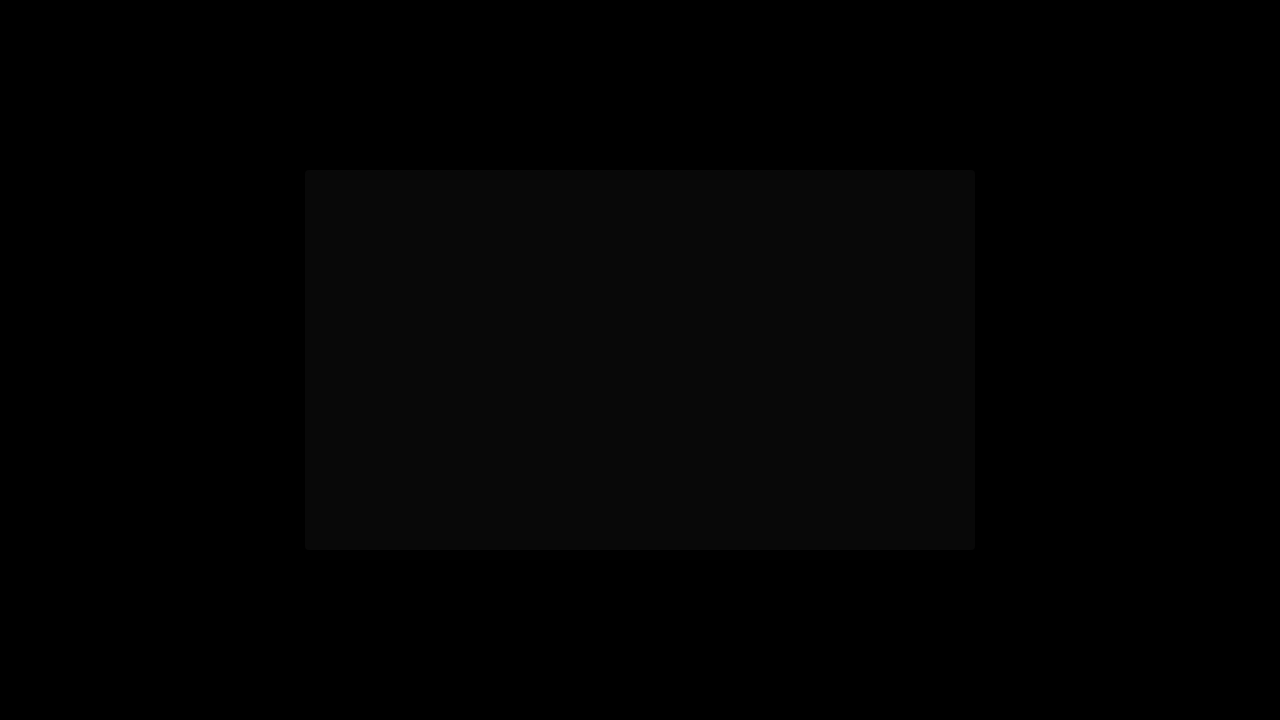

Full-size image loaded and displayed in gallery
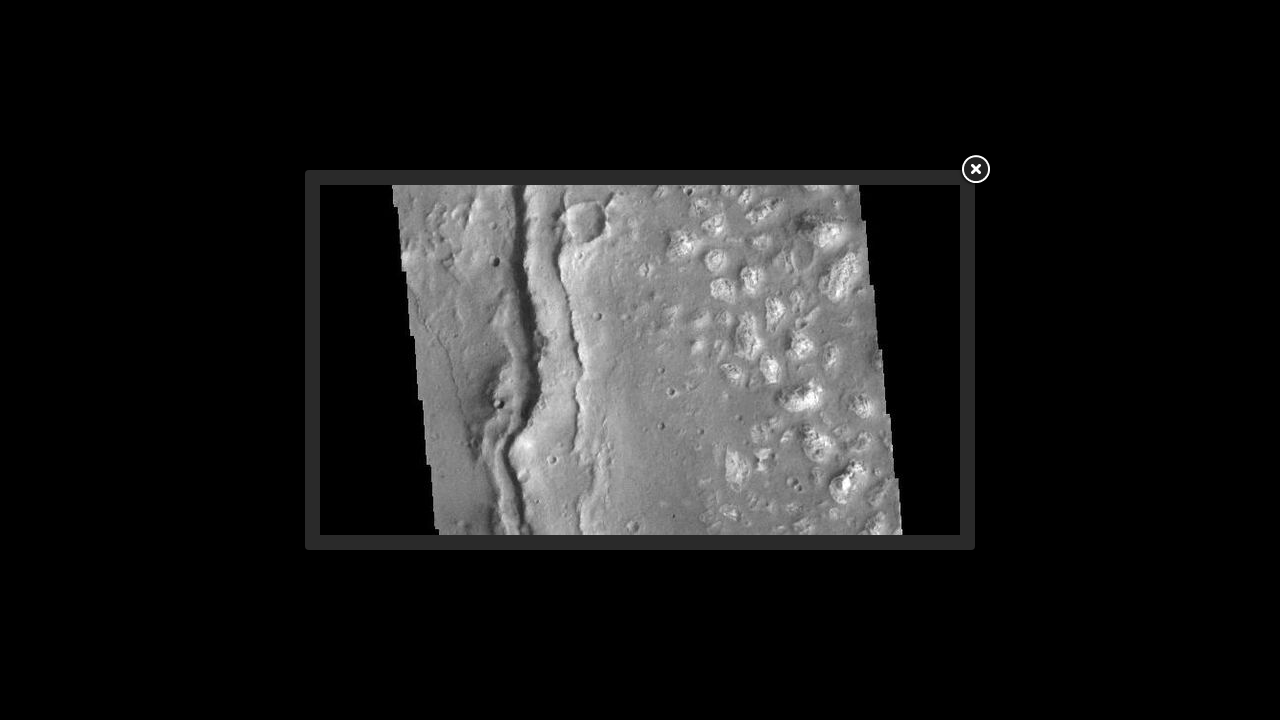

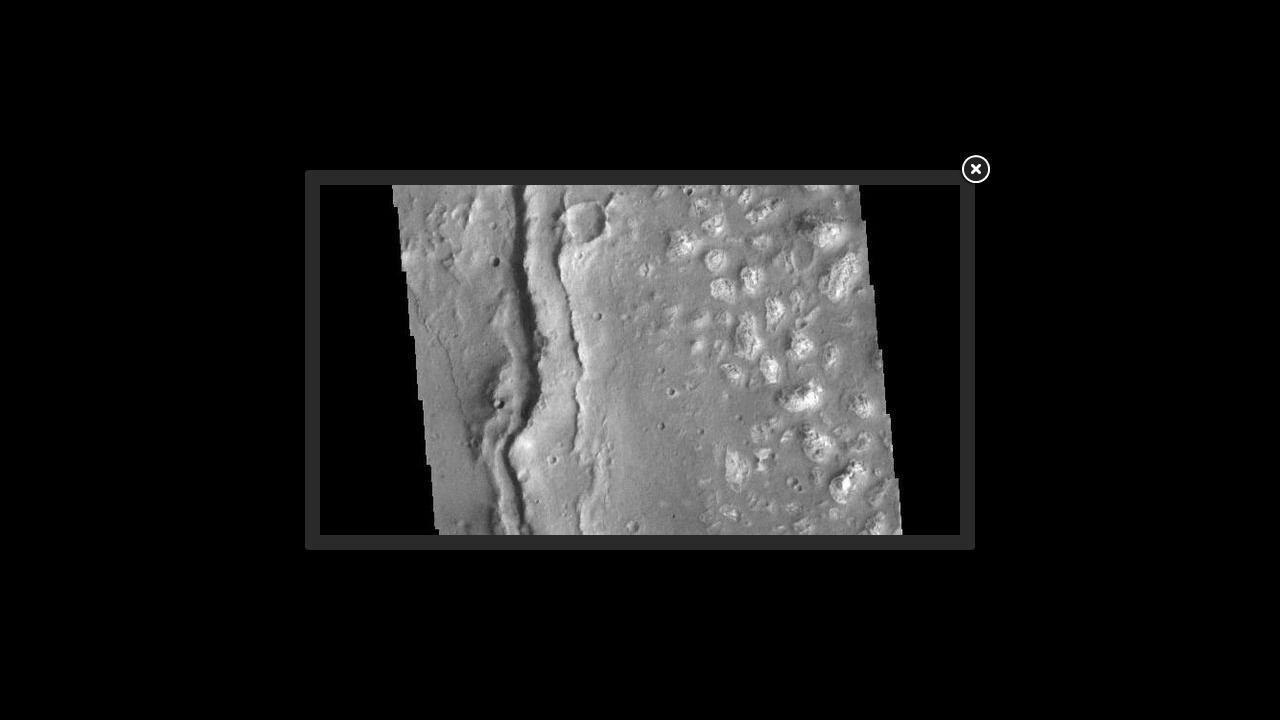